Navigates to a frames demo page, switches to an iframe, and reads text content from an element inside the frame

Starting URL: https://demoqa.com/frames

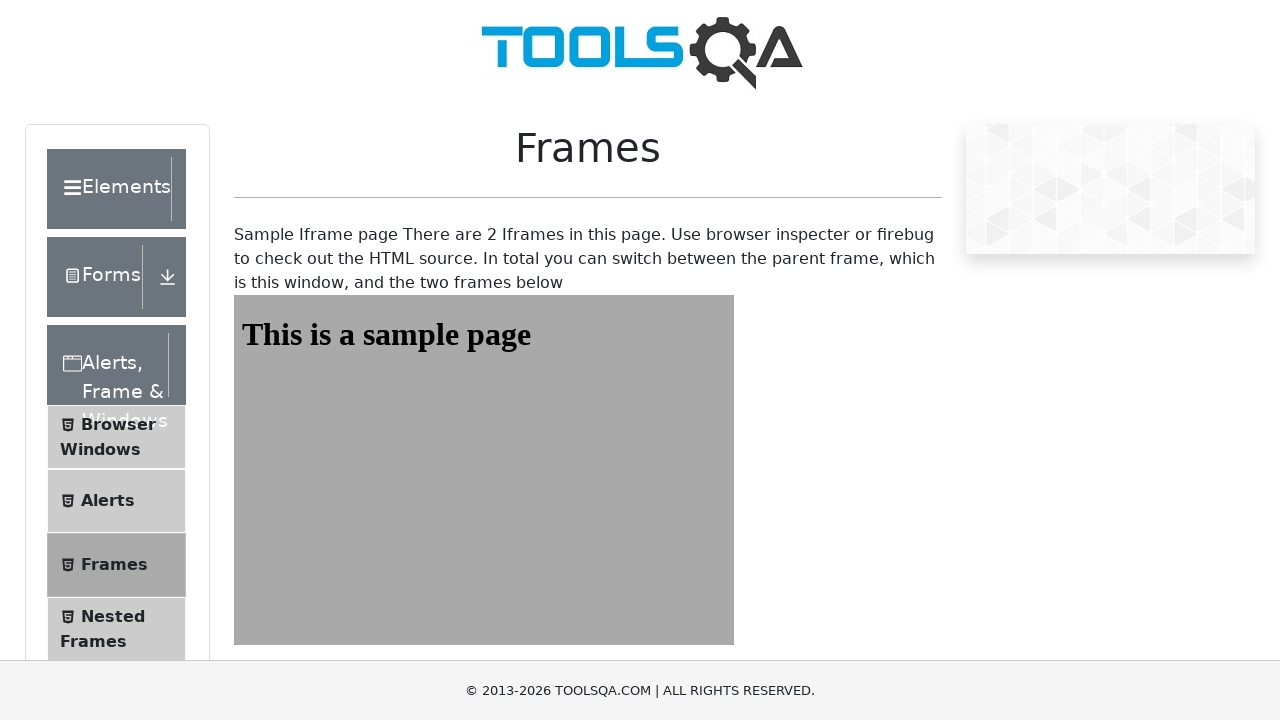

Navigated to DemoQA frames page
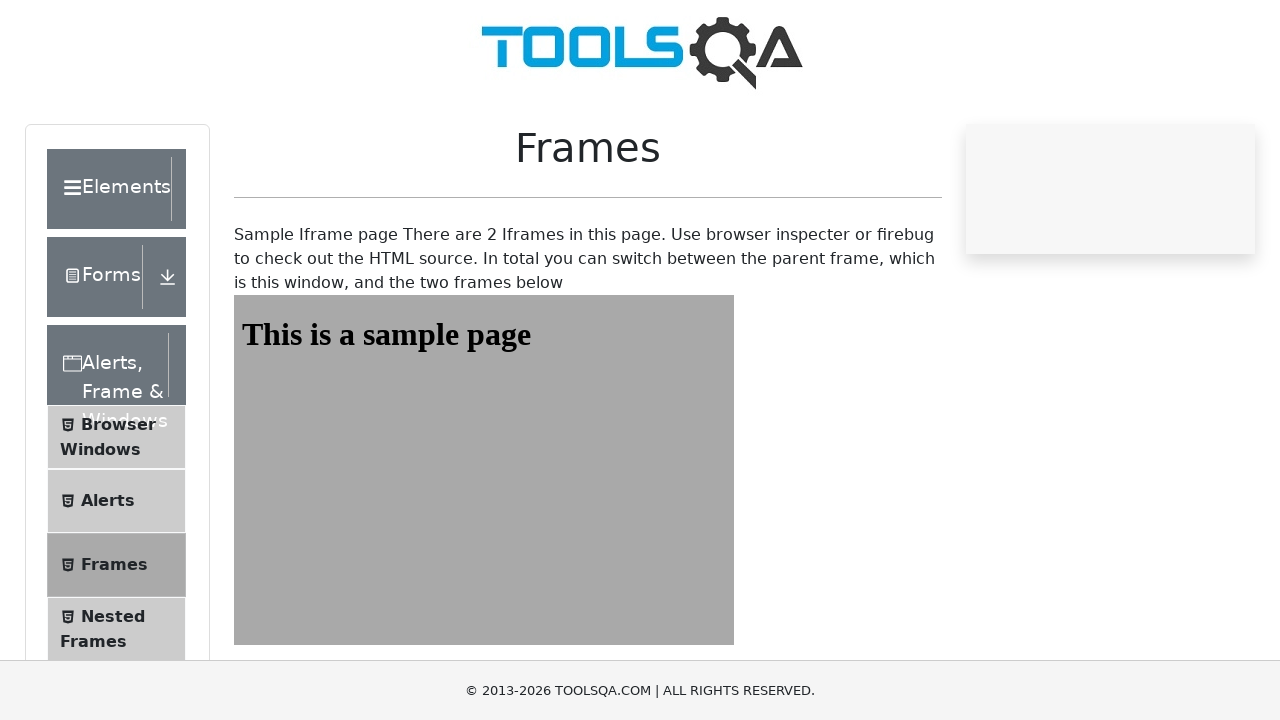

Switched to iframe 'frame1'
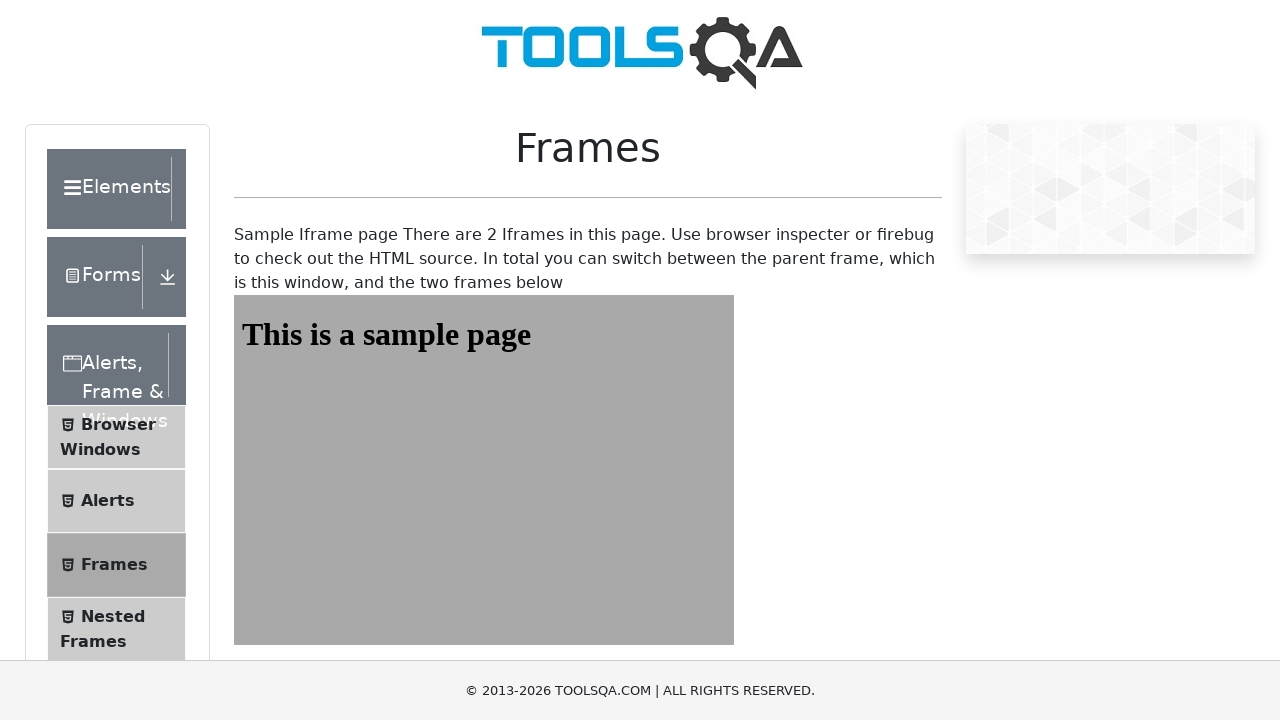

Retrieved text content from #sampleHeading element inside frame: 'This is a sample page'
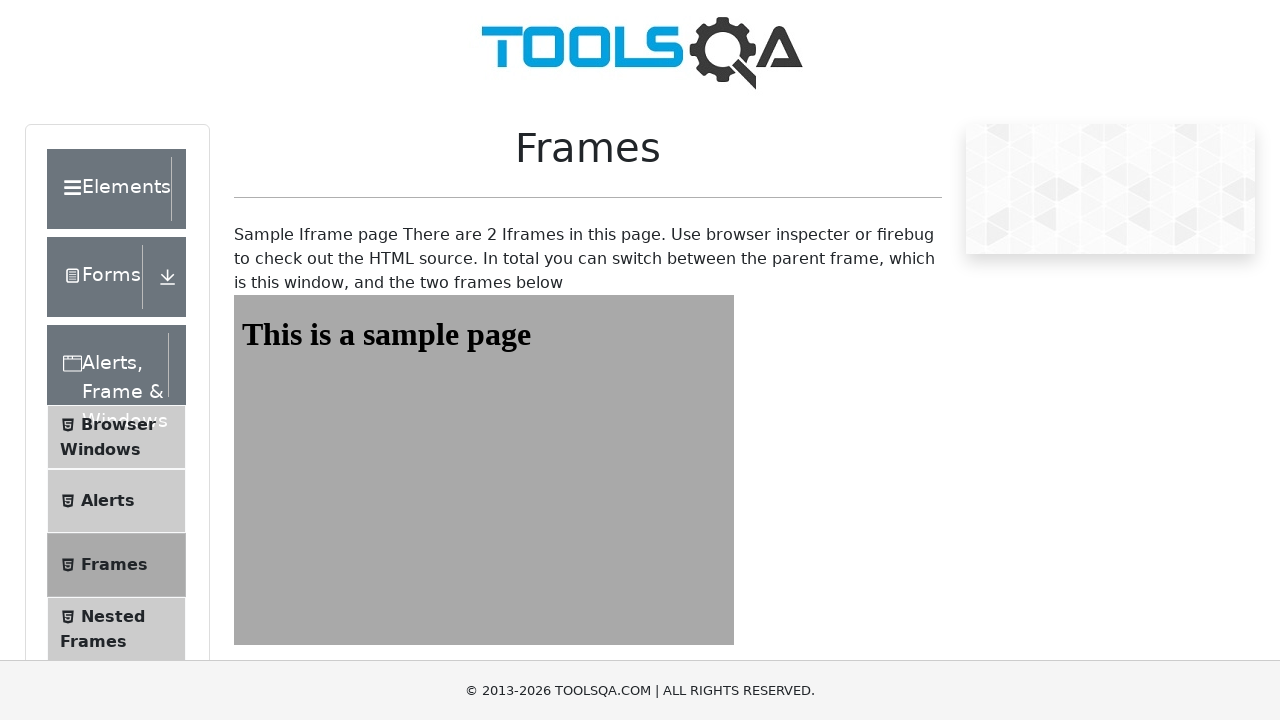

Printed heading text to console: 'This is a sample page'
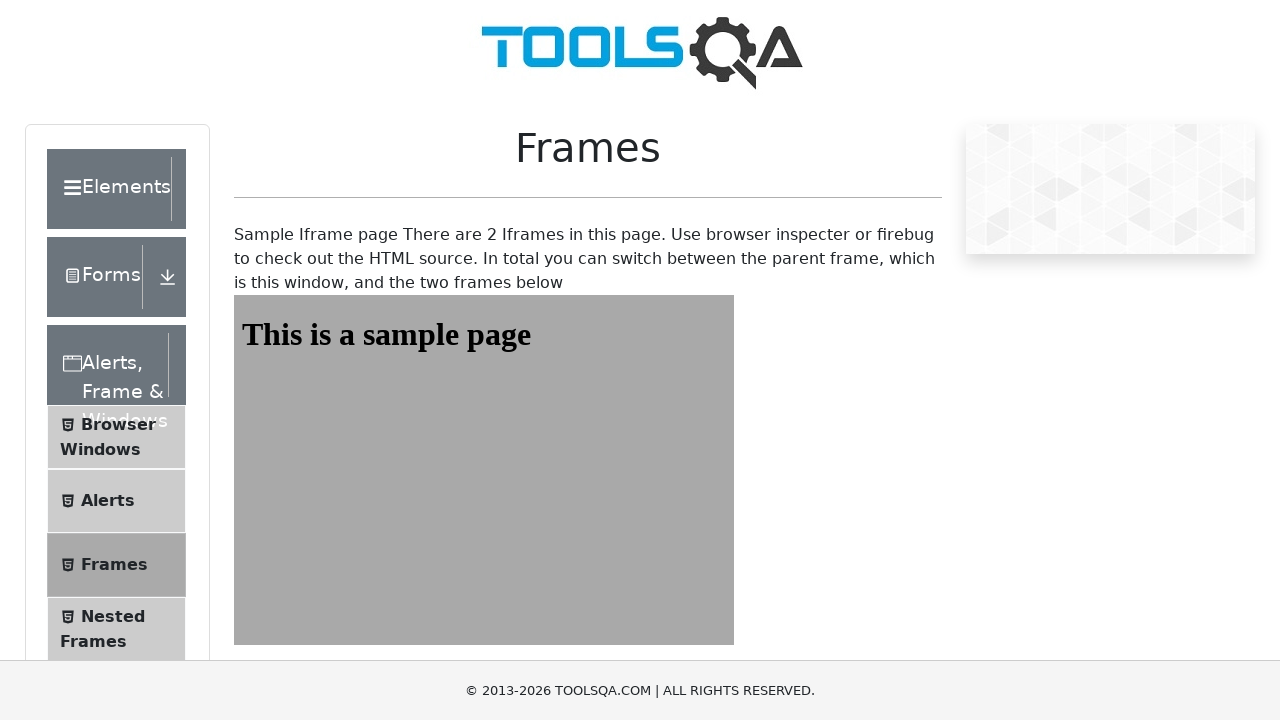

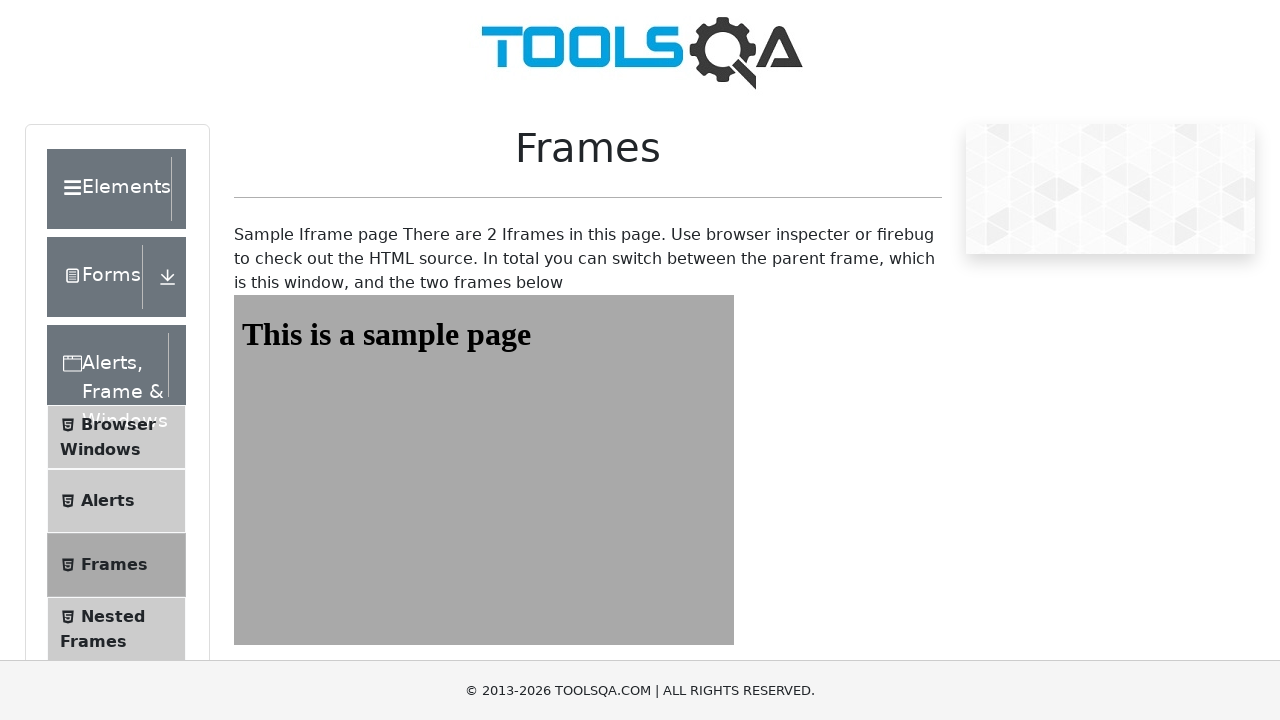